Tests navigation to an alerts demo page and clicks on a "SwitchTo" link to access alert functionality

Starting URL: https://demo.automationtesting.in/Alerts.html

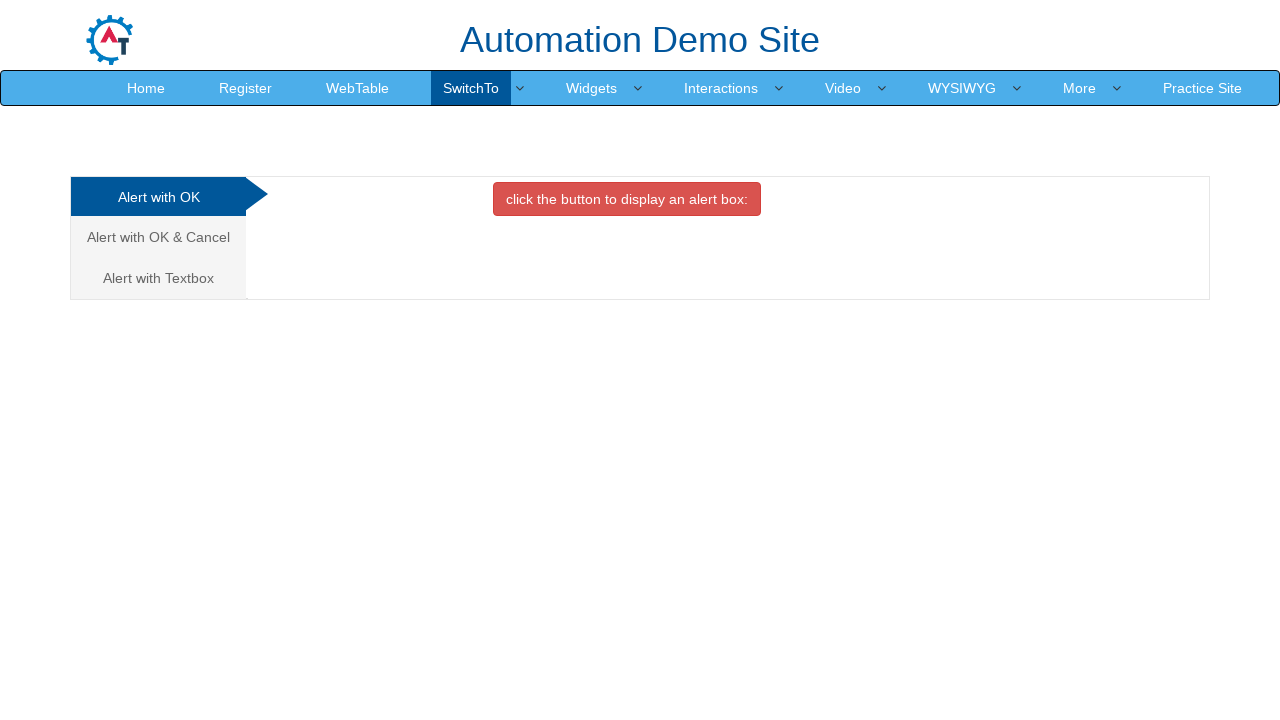

Navigated to alerts demo page
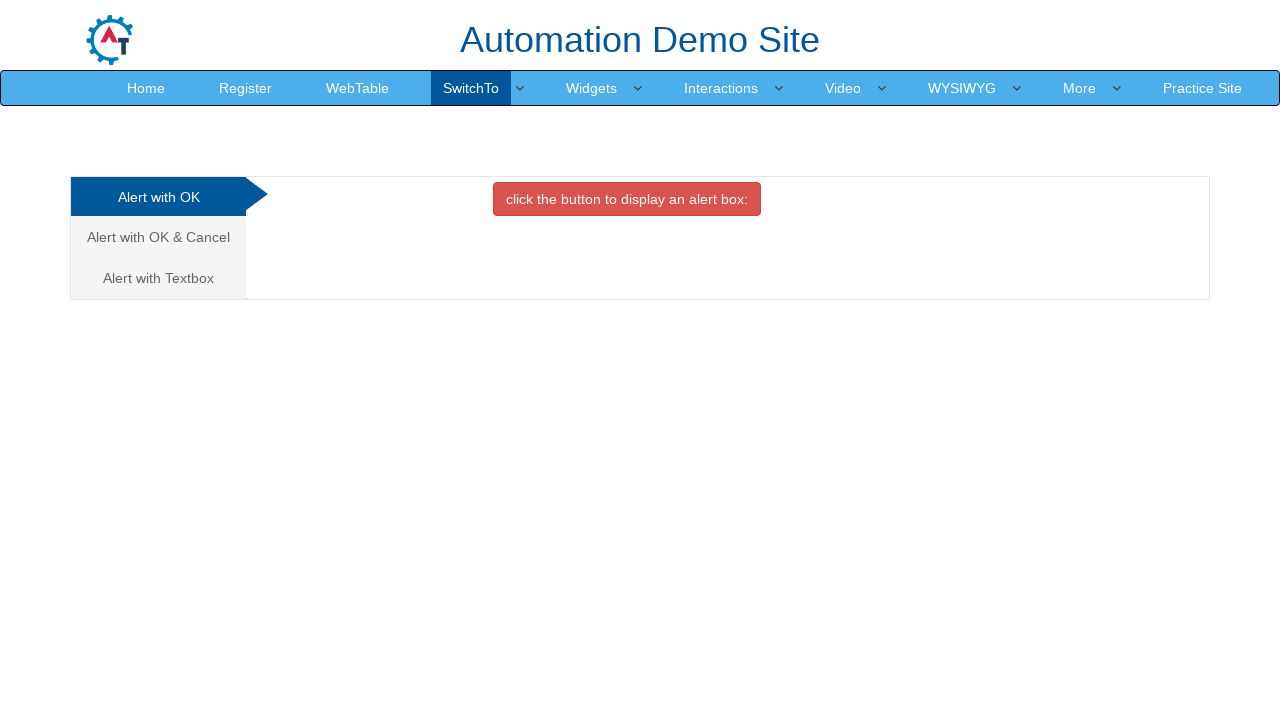

Clicked on SwitchTo link to access alert functionality at (471, 88) on text=SwitchTo
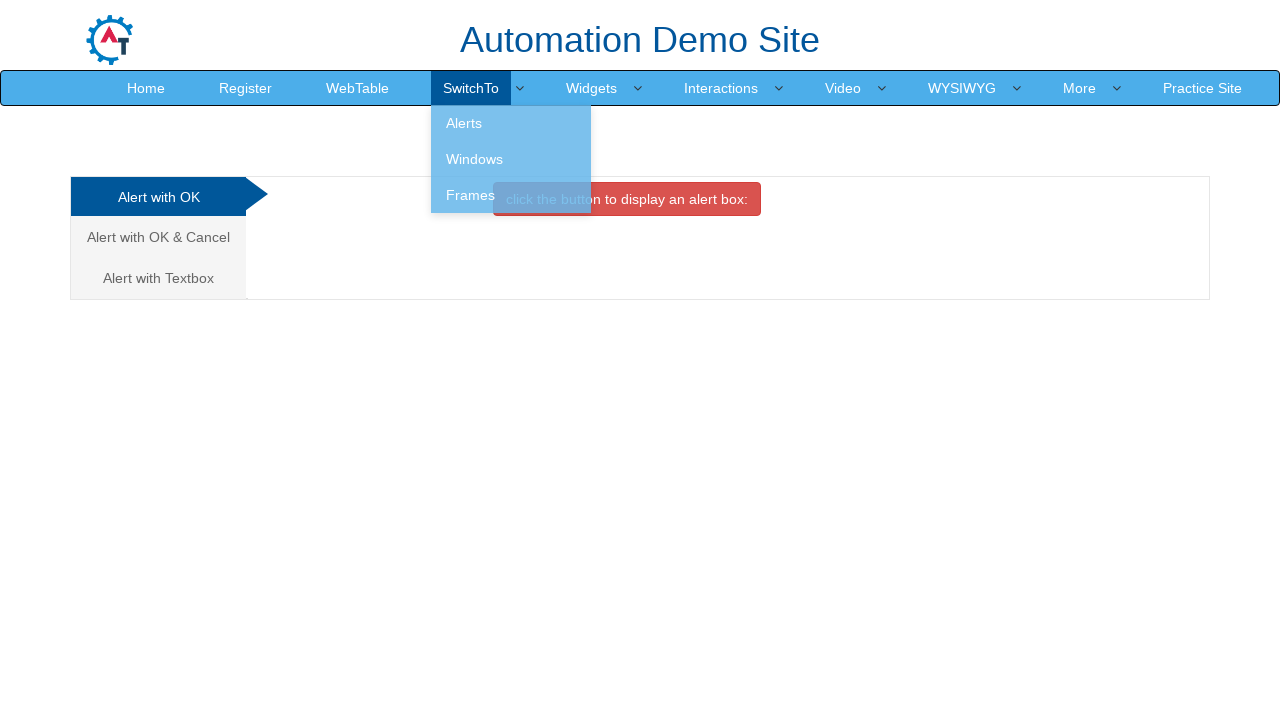

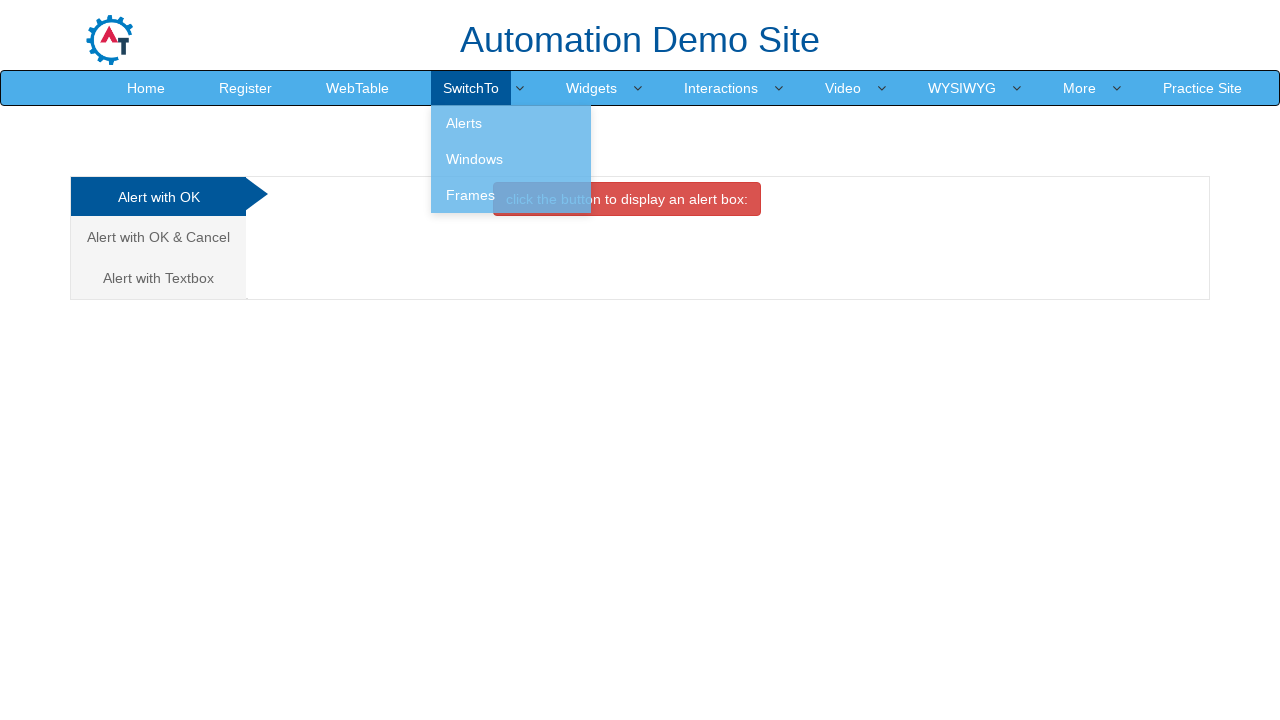